Intercepts an API call, modifies the response to add a new fruit item, then verifies the added fruit is displayed on the page.

Starting URL: https://demo.playwright.dev/api-mocking

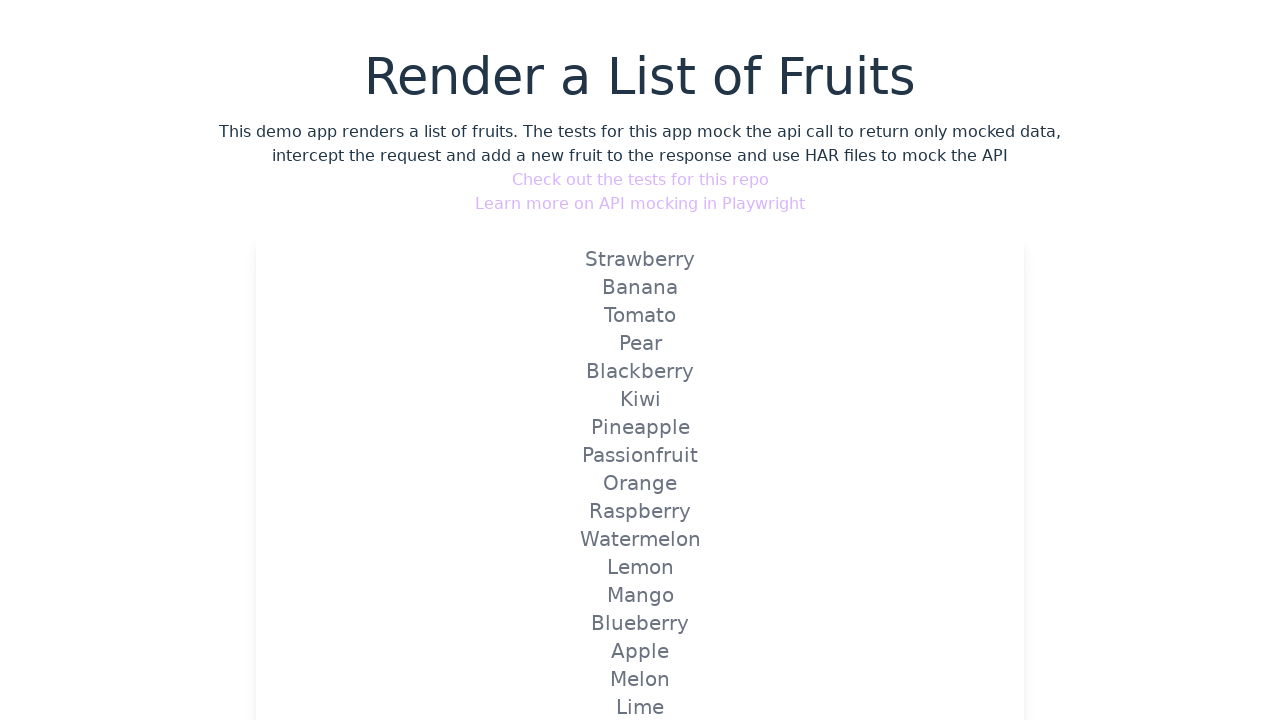

Set up API route interception to intercept and modify fruit API response
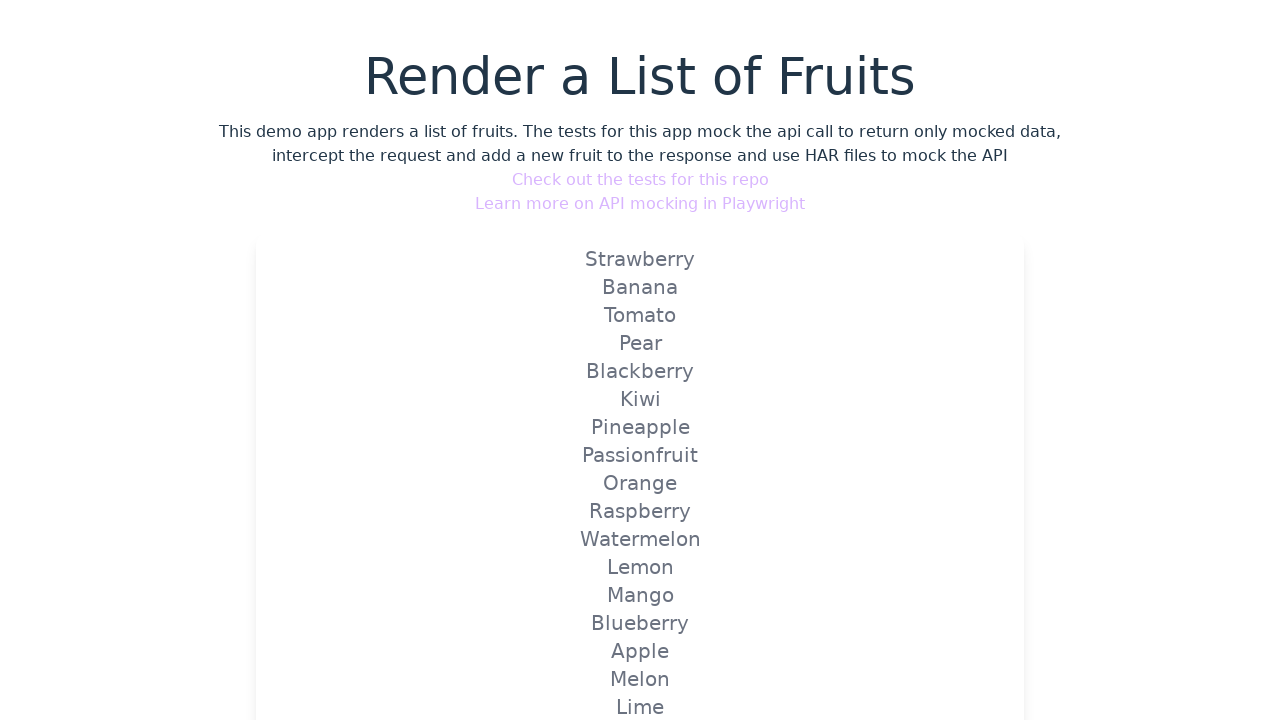

Navigated to API mocking demo page
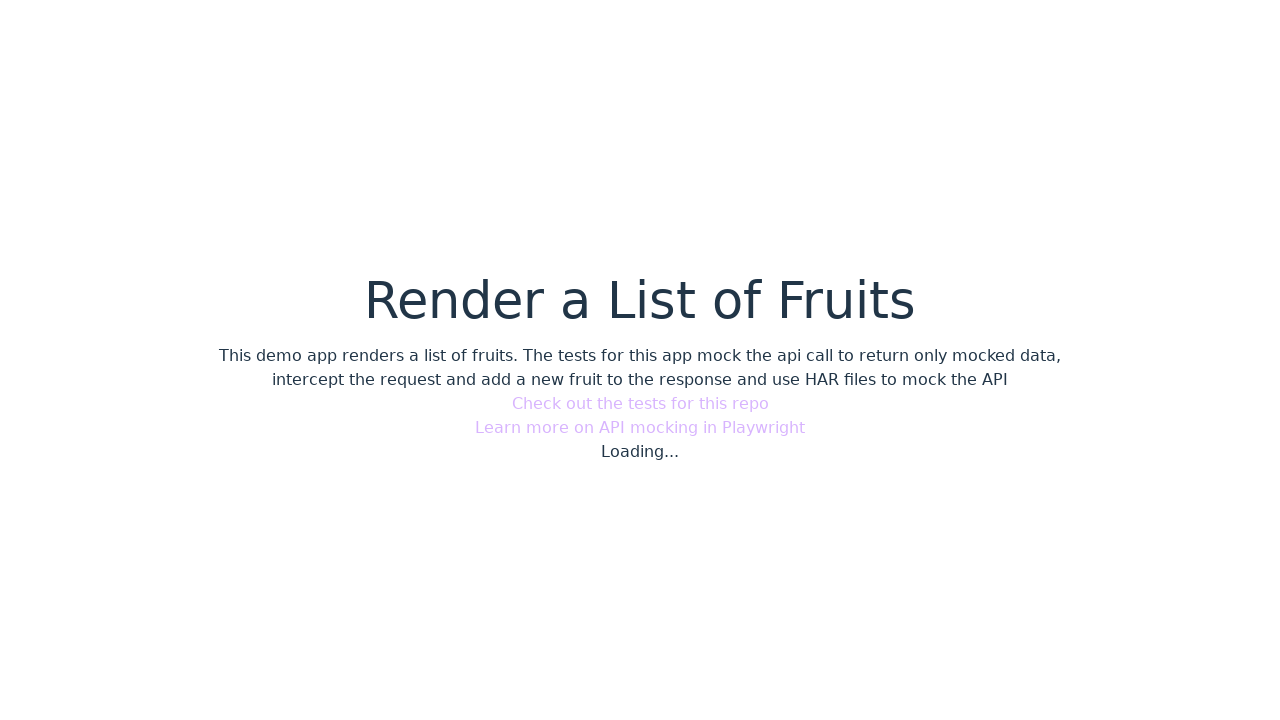

Verified that the new 'Playwright' fruit is displayed on the page
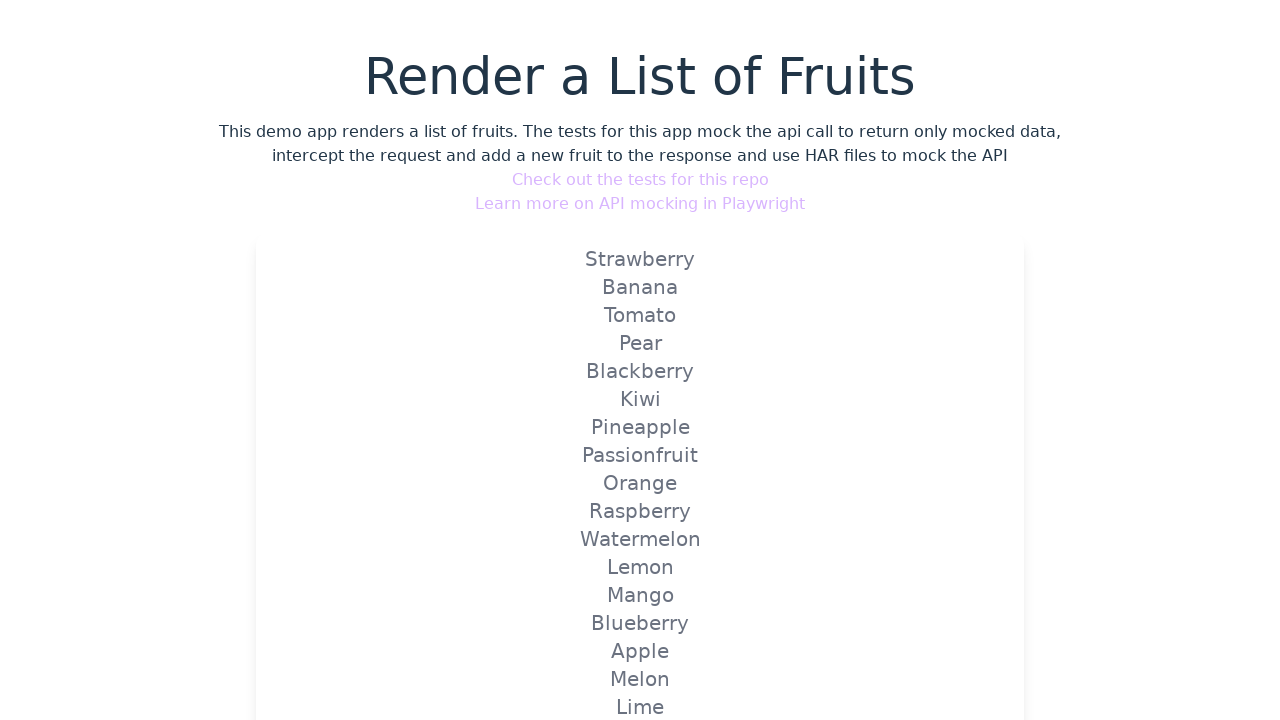

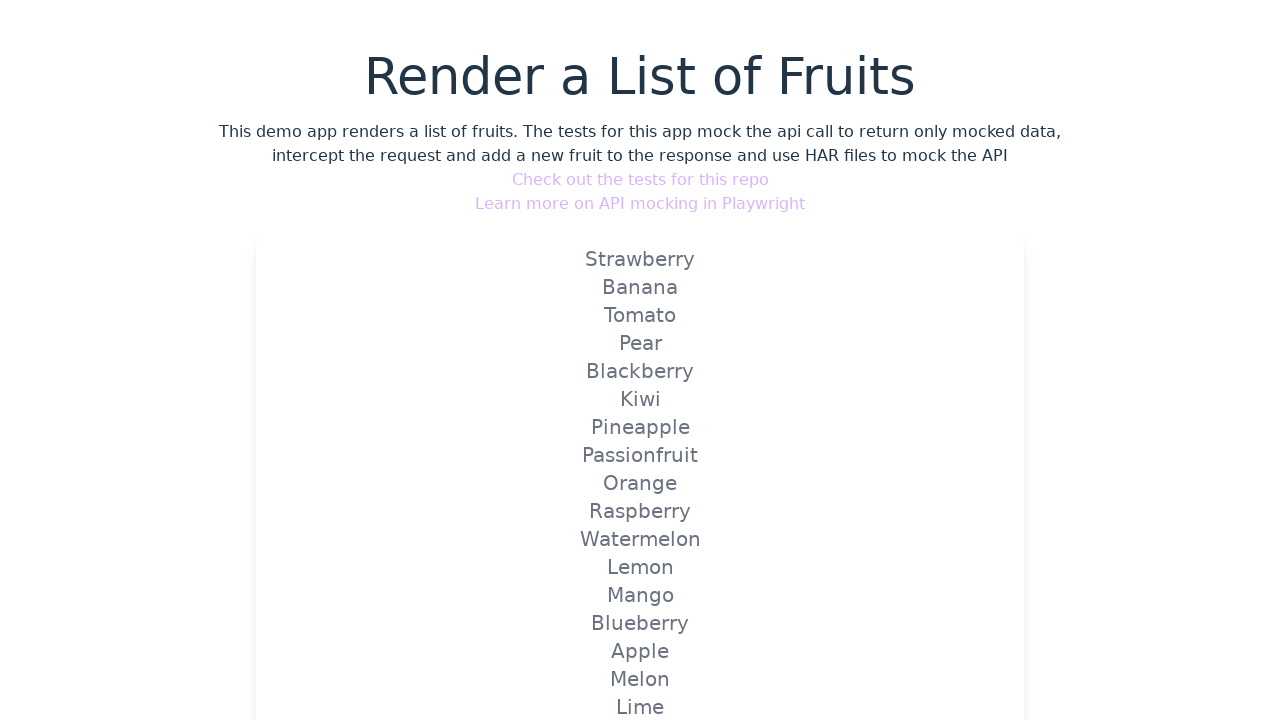